Navigates to the Automation Testing website and verifies the page loads successfully by waiting for the page content.

Starting URL: https://www.automationtesting.co.uk

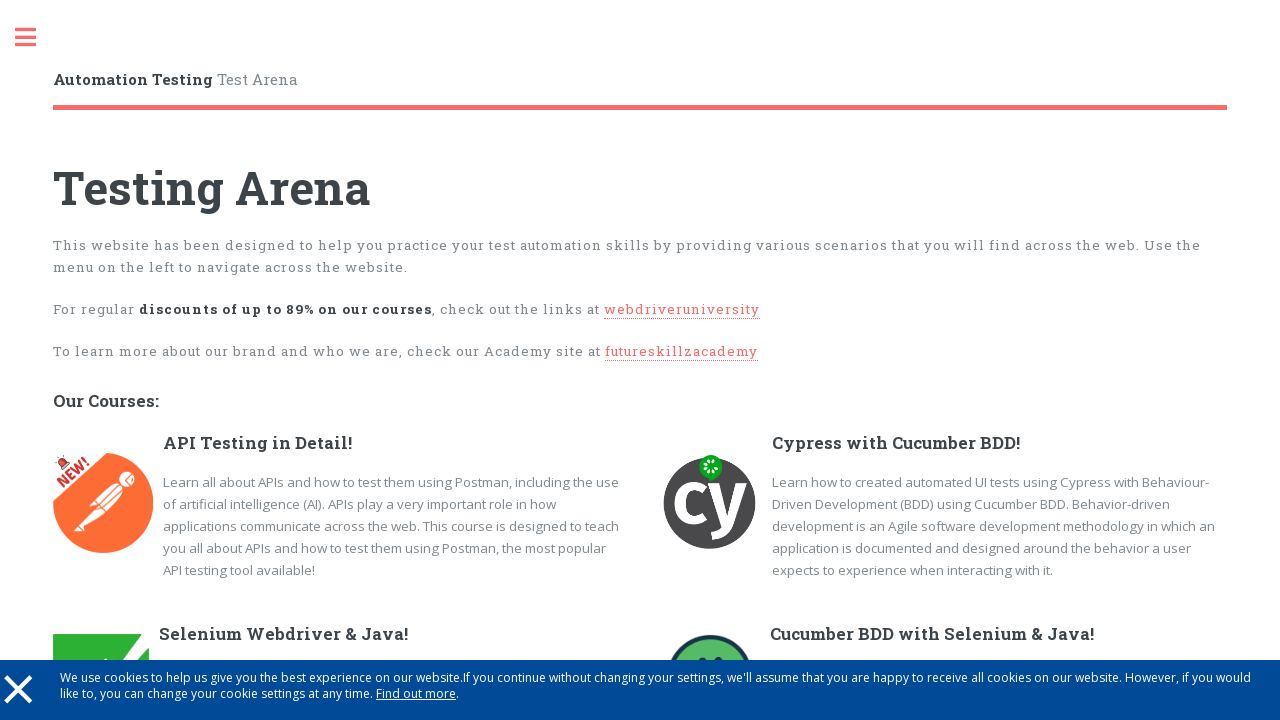

Navigated to Automation Testing website
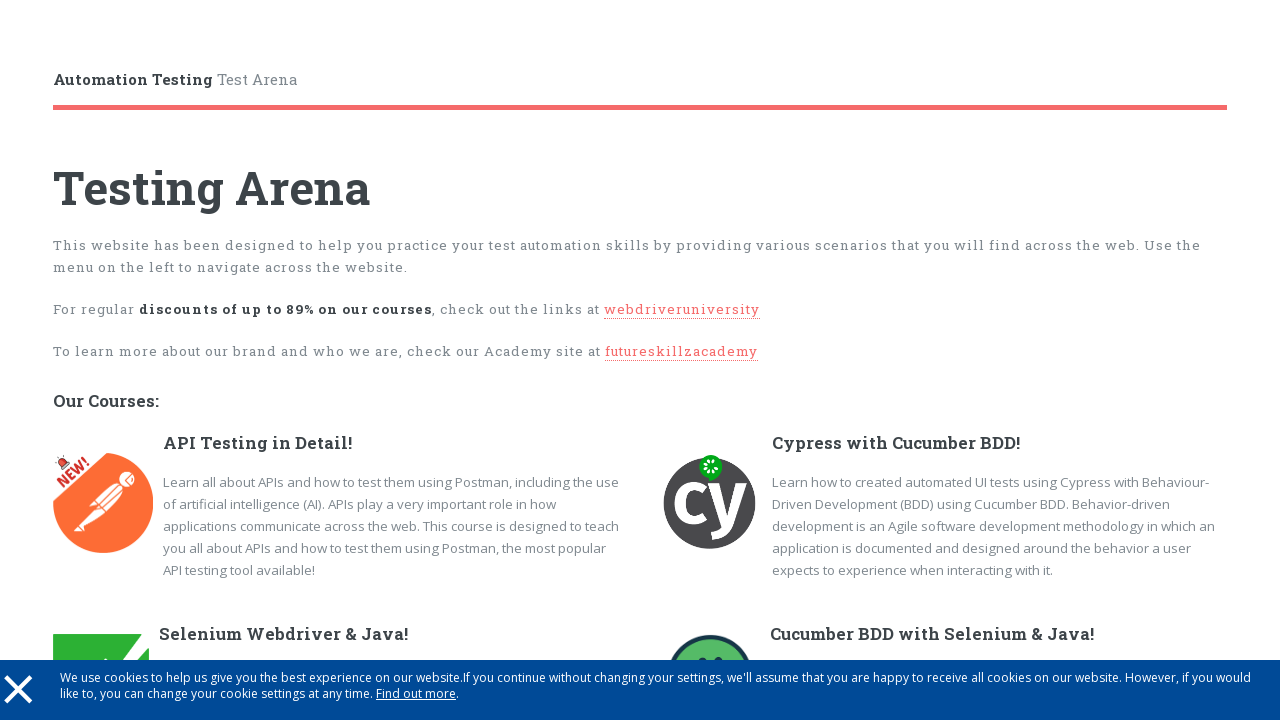

Page DOM content fully loaded
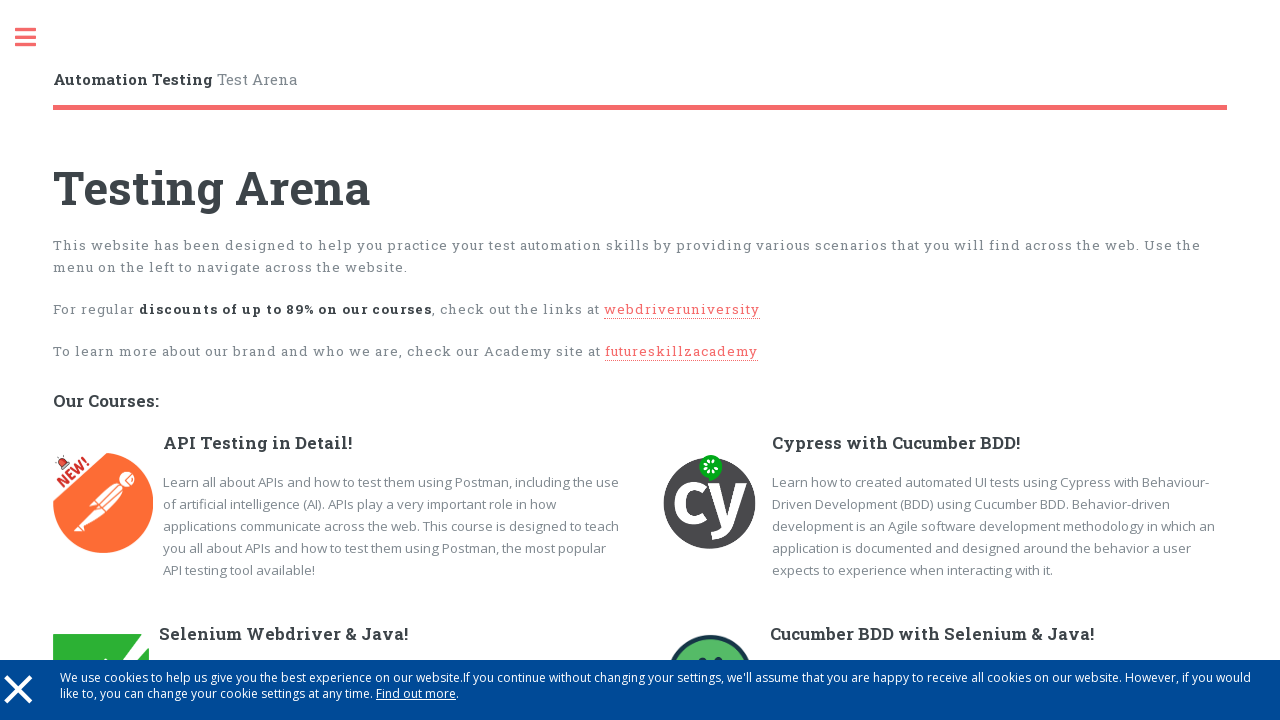

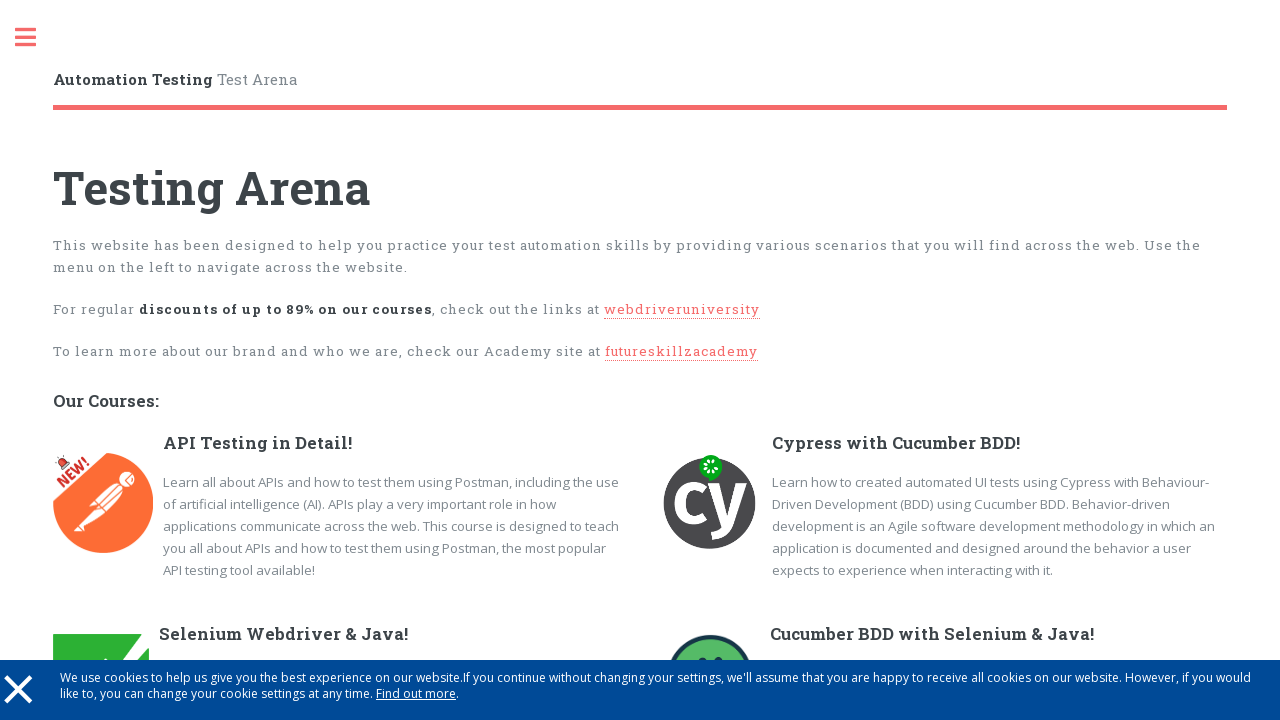